Navigates to MakeMyTrip travel website and verifies the page loads by checking the page title

Starting URL: https://www.makemytrip.com/

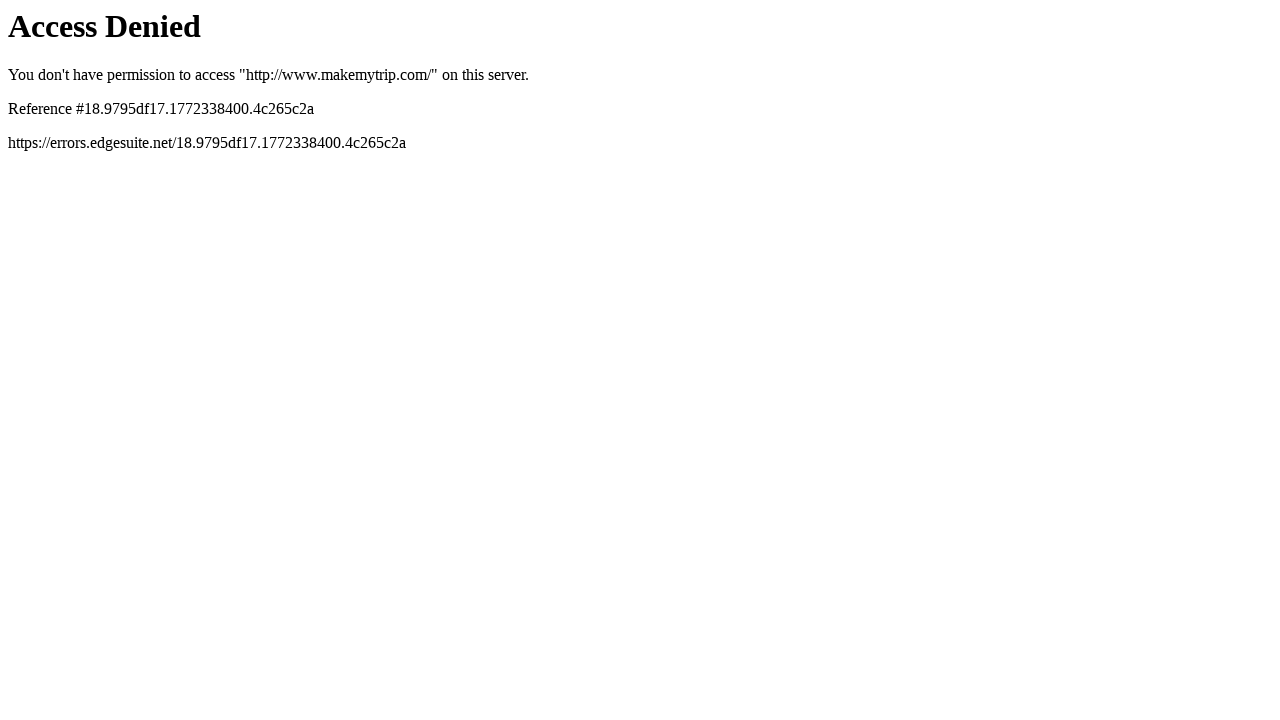

Navigated to MakeMyTrip website
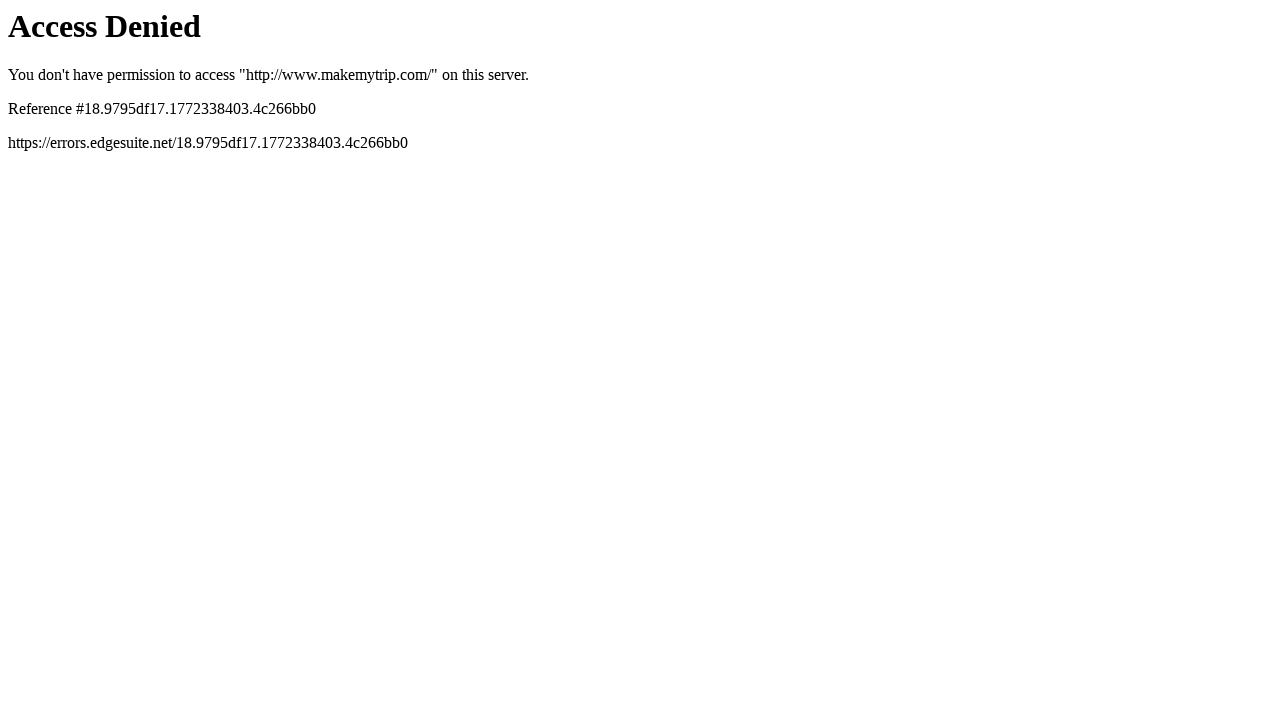

Page DOM content loaded
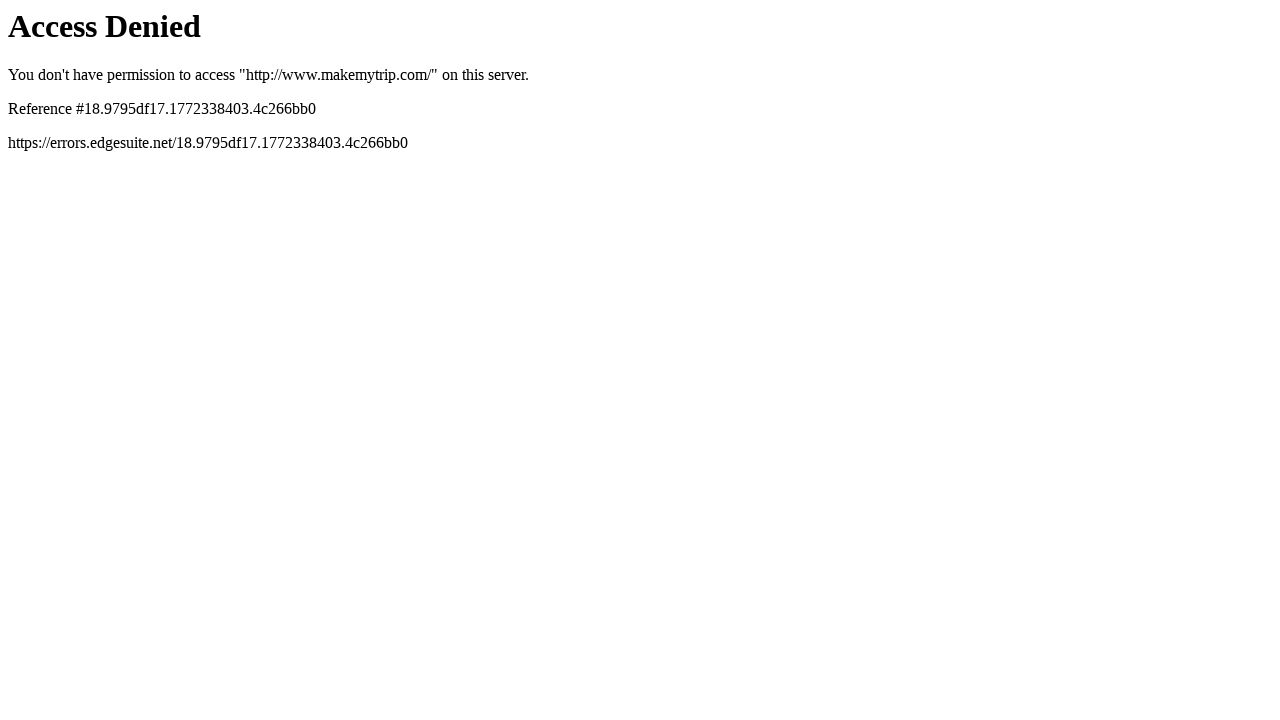

Retrieved page title: Access Denied
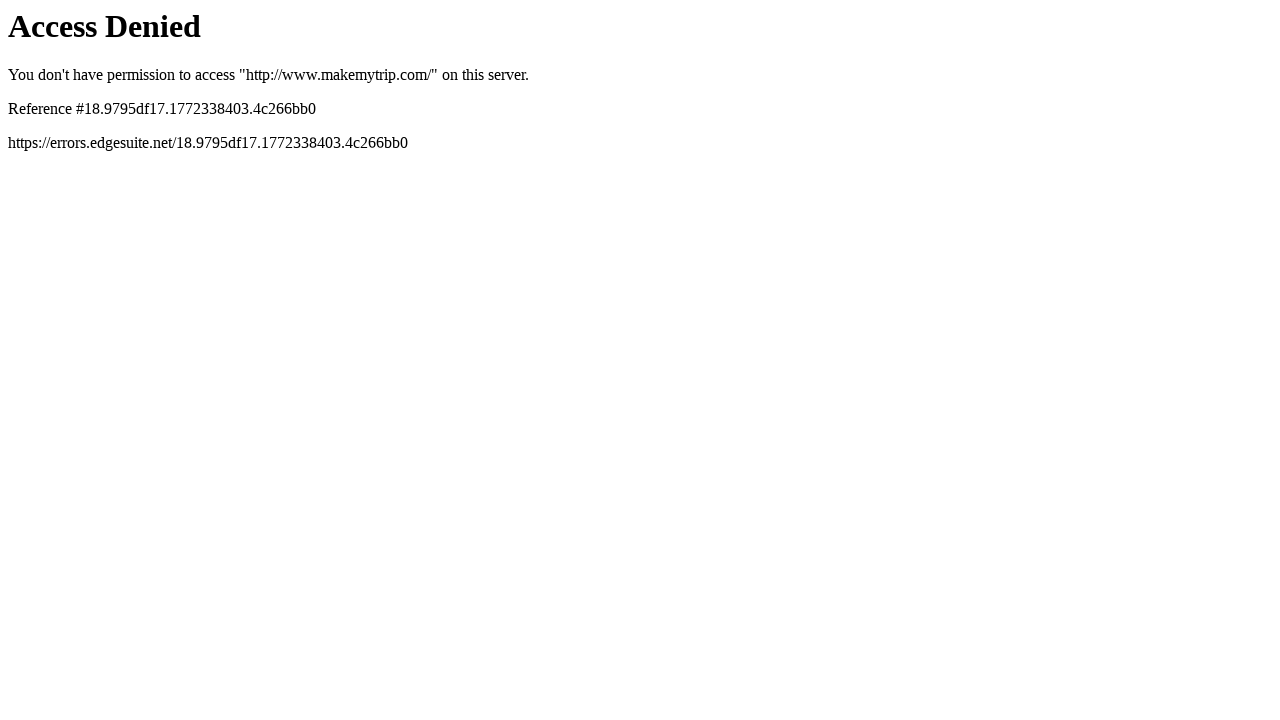

Printed page title to console
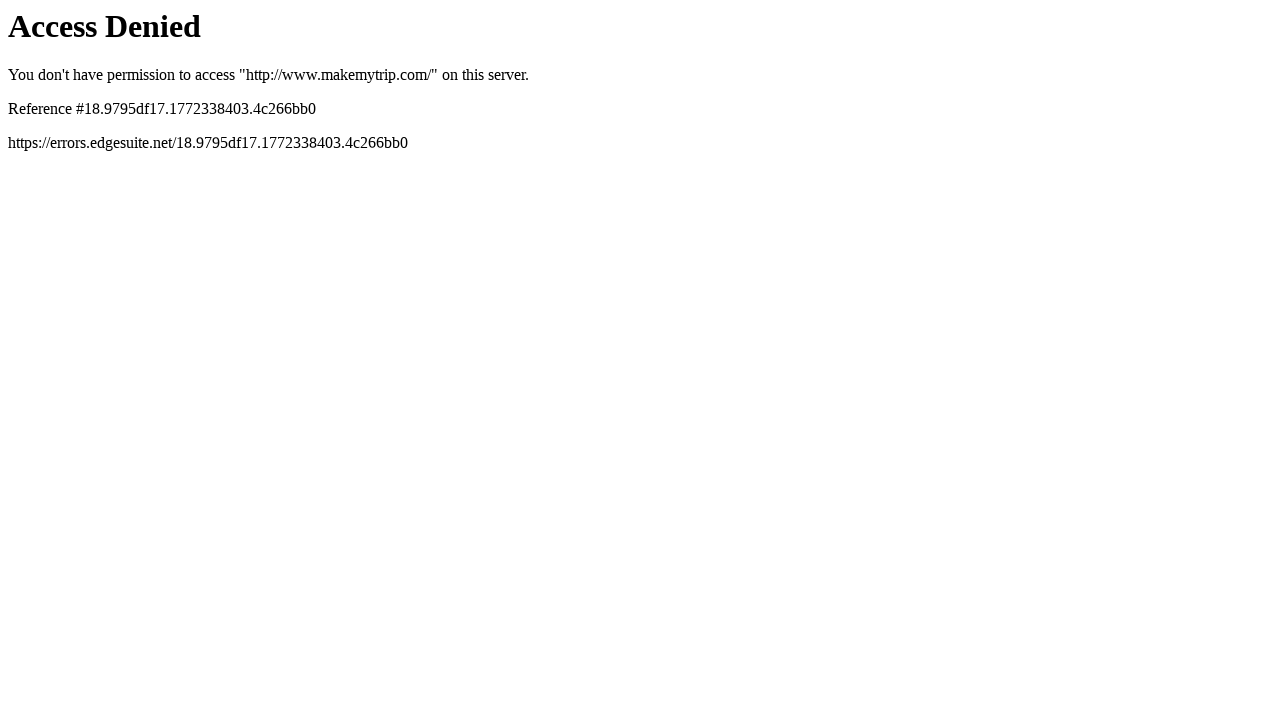

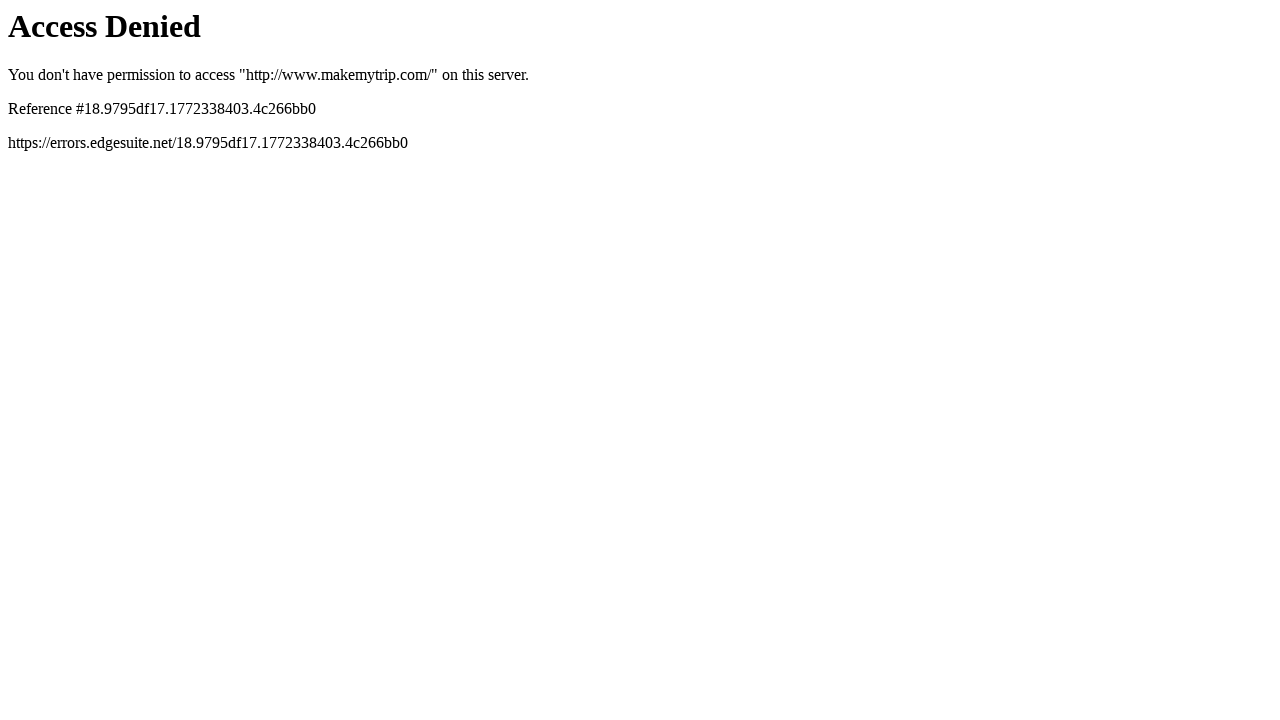